Navigates to Eventbrite search results for tech events in London, waits for event listings to load, and scrolls through the results to ensure more content loads.

Starting URL: https://www.eventbrite.com/d/united-kingdom--london/tech/?q=tech

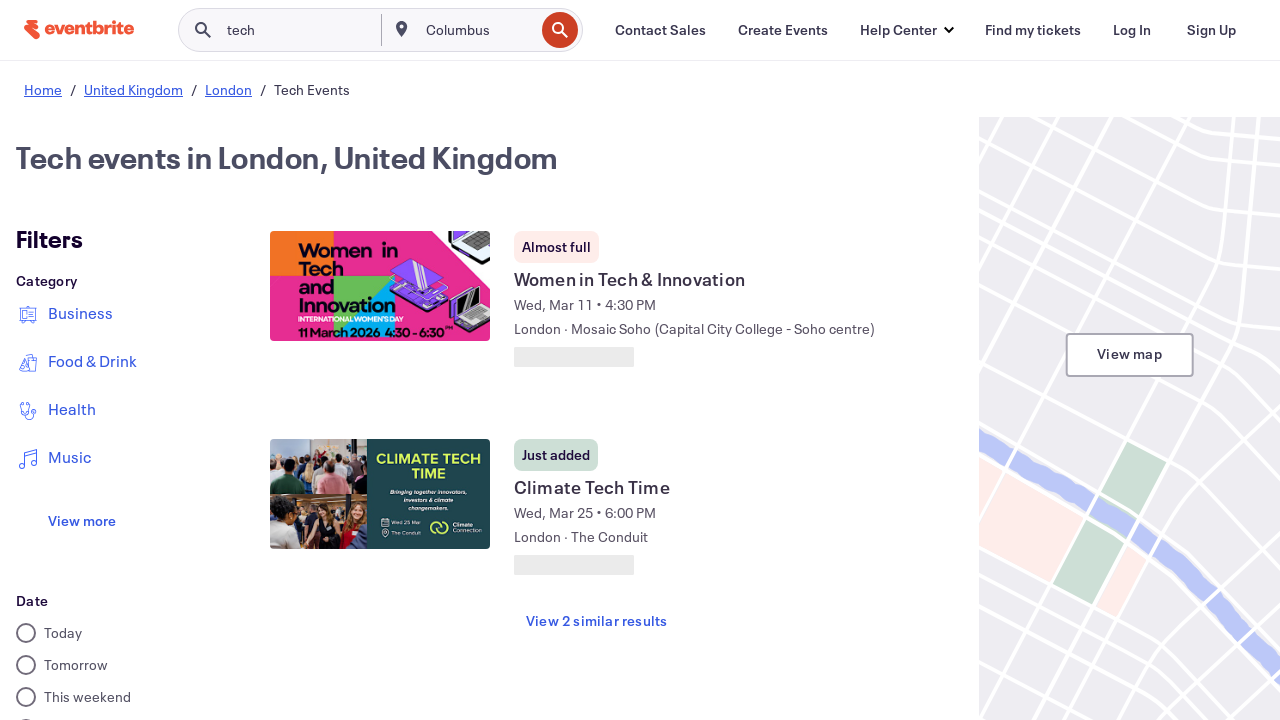

Event list selector loaded on Eventbrite search results page
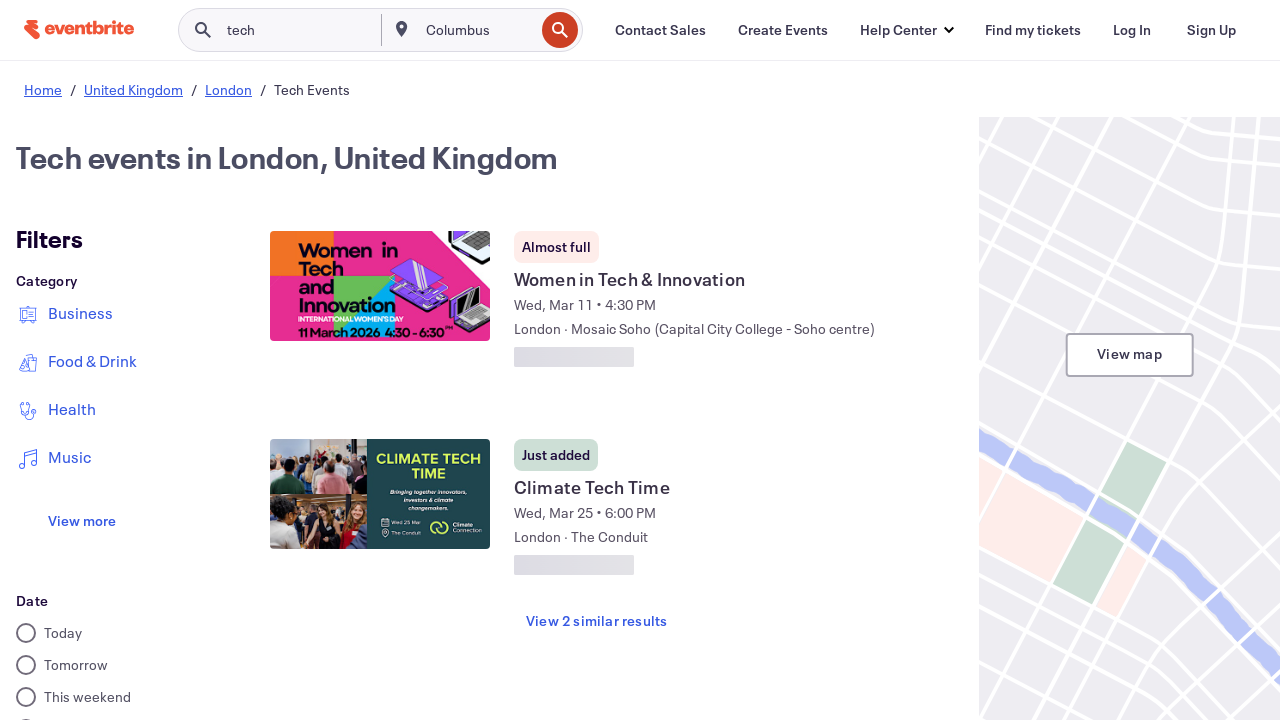

Waited 1 second for content to stabilize
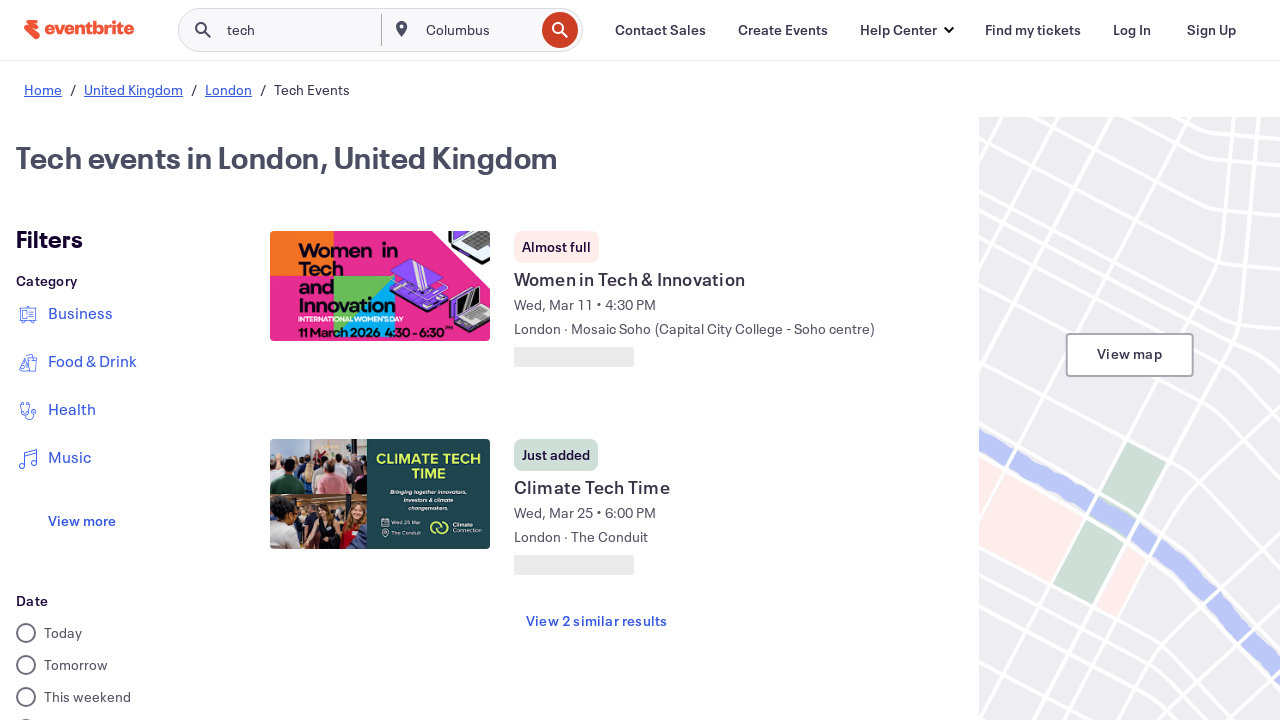

Scrolled down 800px to load more event listings
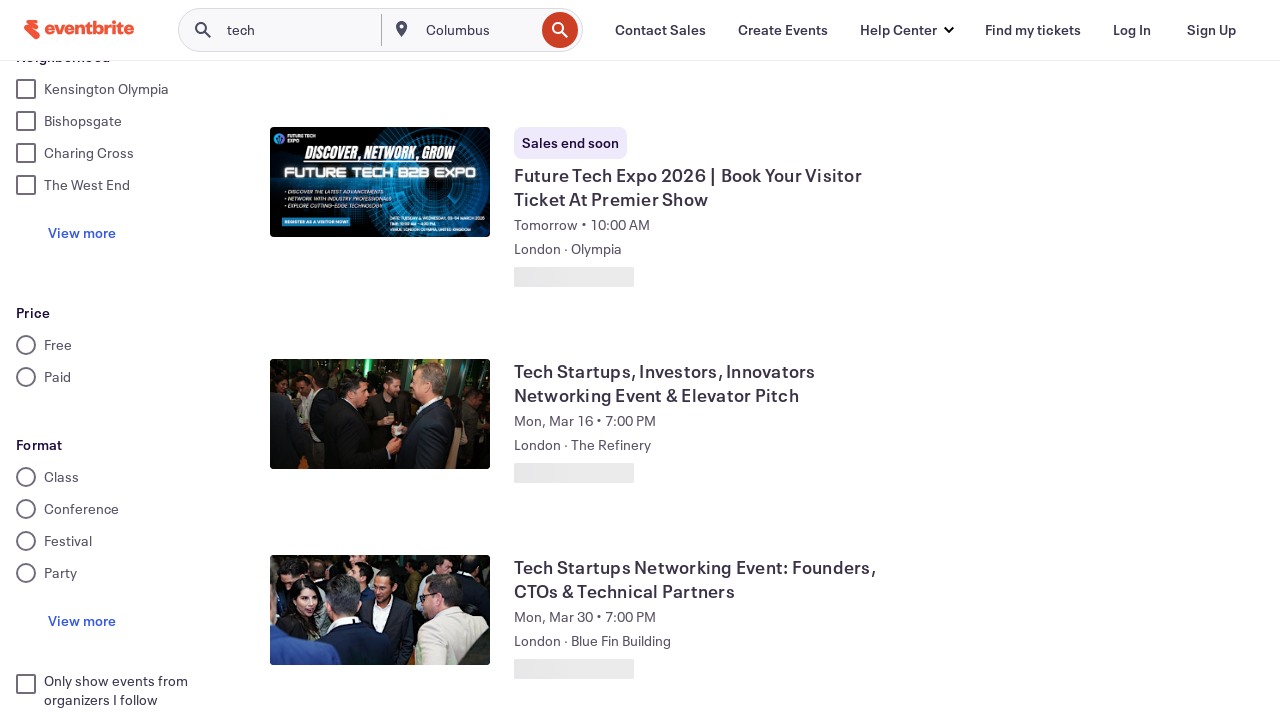

Waited 1 second after first scroll for new content to load
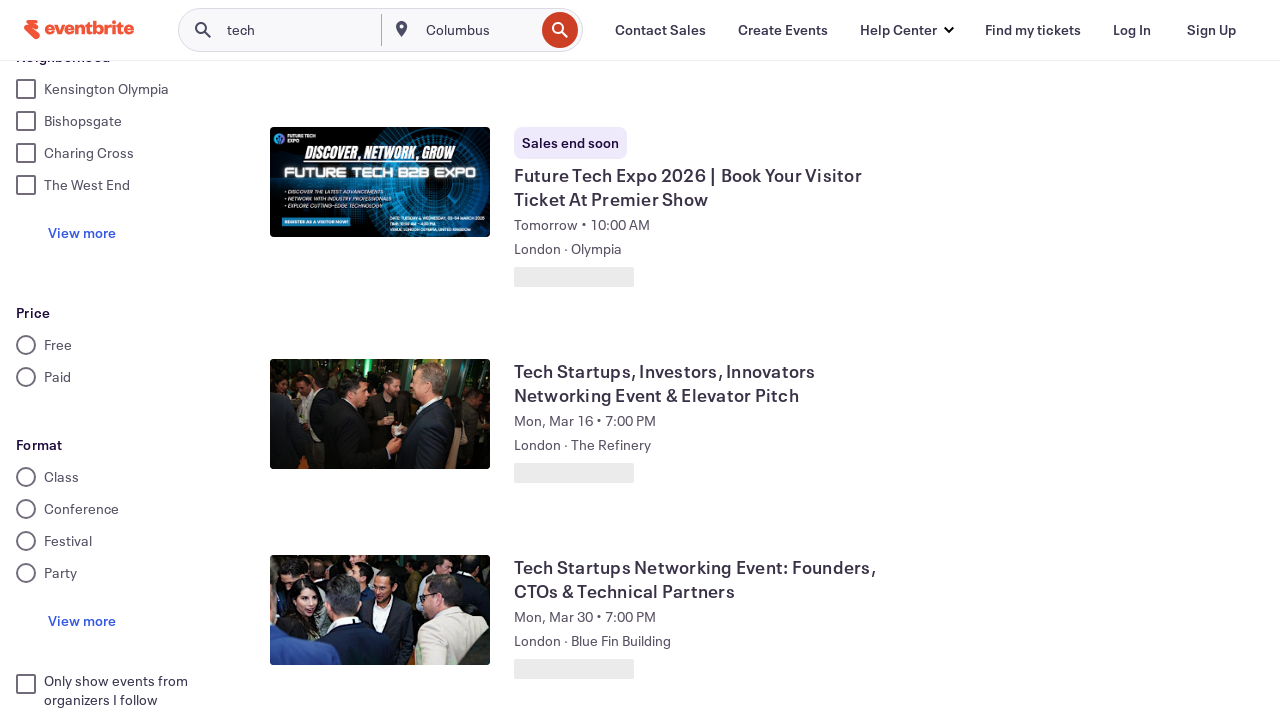

Scrolled down another 800px to load additional event listings
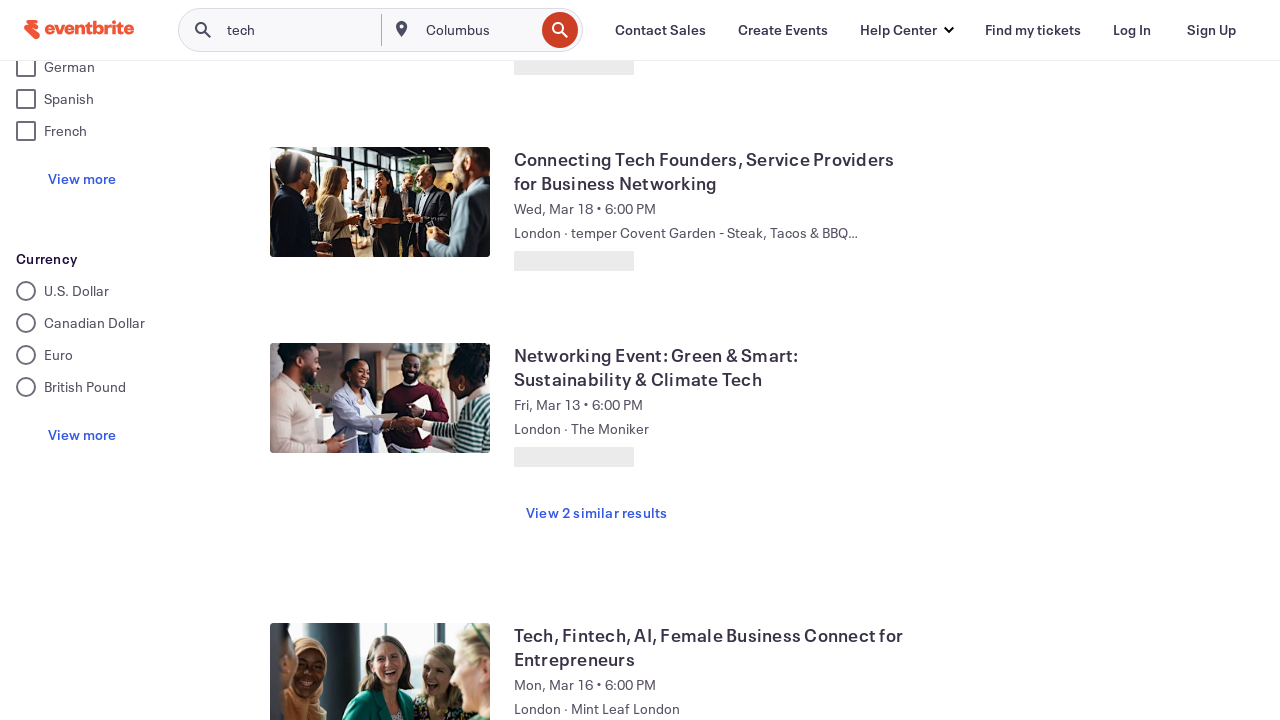

Waited 1 second after second scroll for new content to load
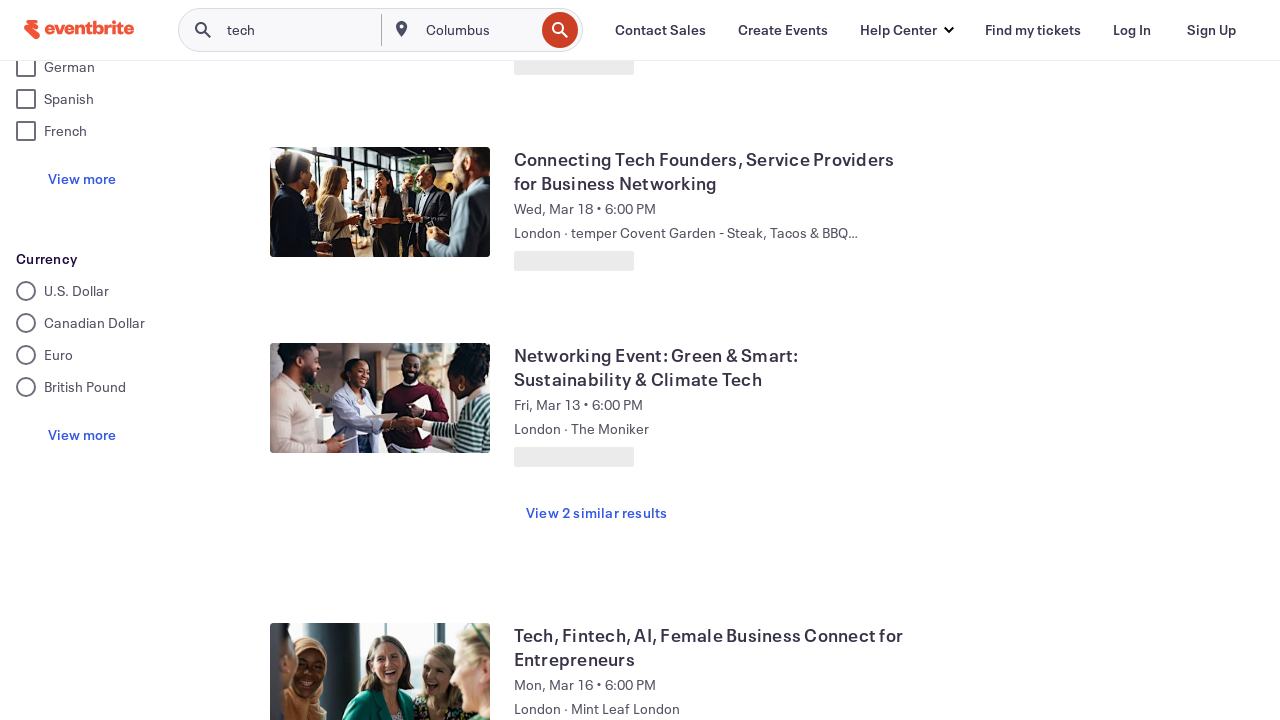

Verified that event card list items are present on the page
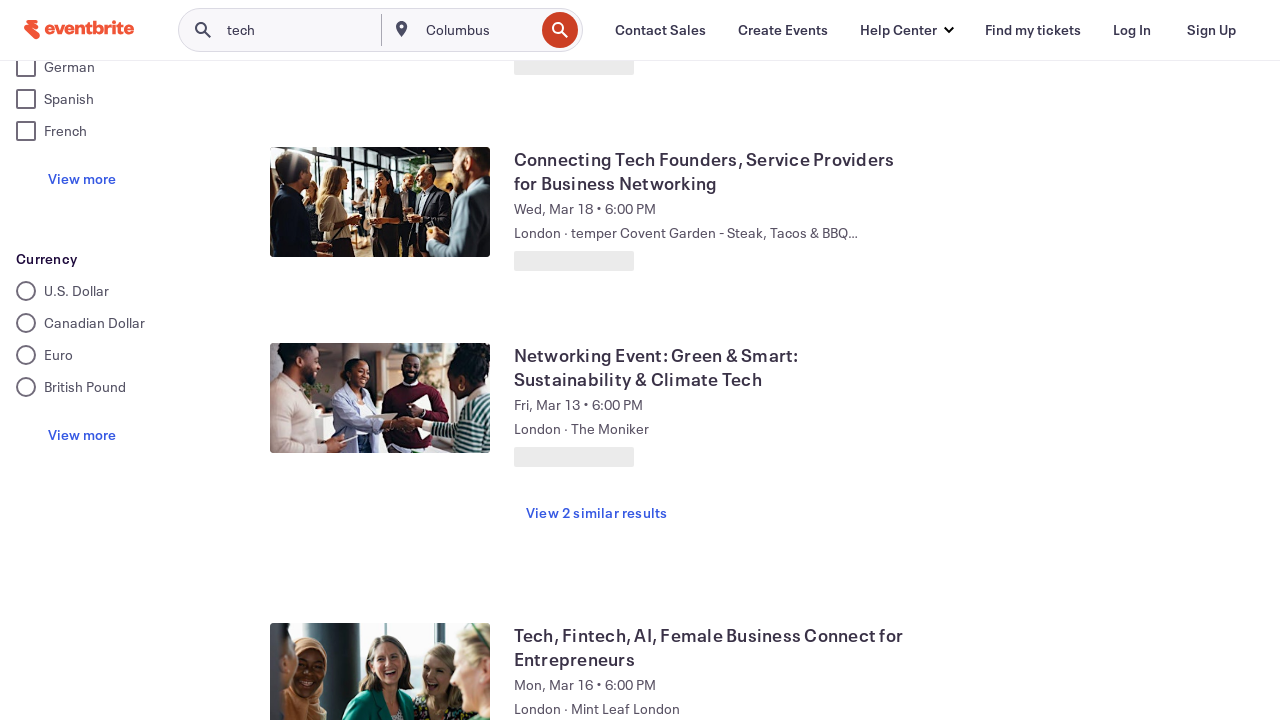

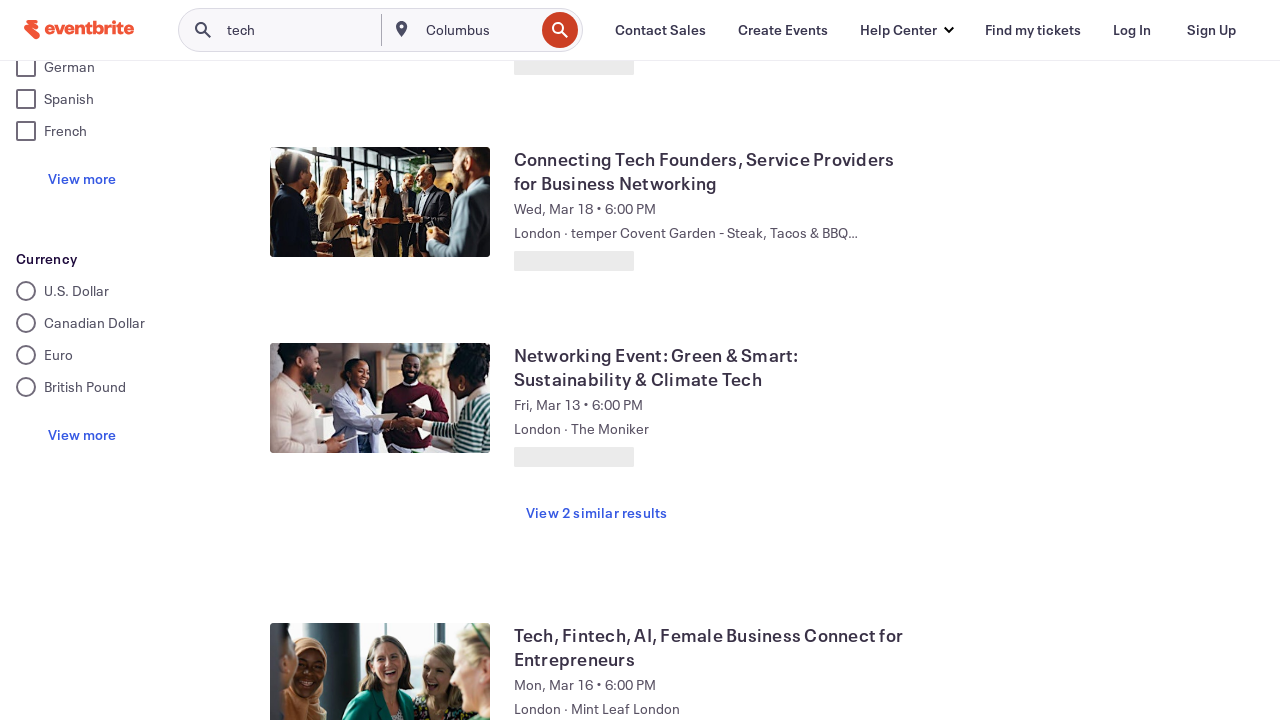